Tests the Entry Ad modal functionality by clicking to open it, closing the modal, then refreshing the page to verify the modal does not reappear after being dismissed.

Starting URL: https://the-internet.herokuapp.com/

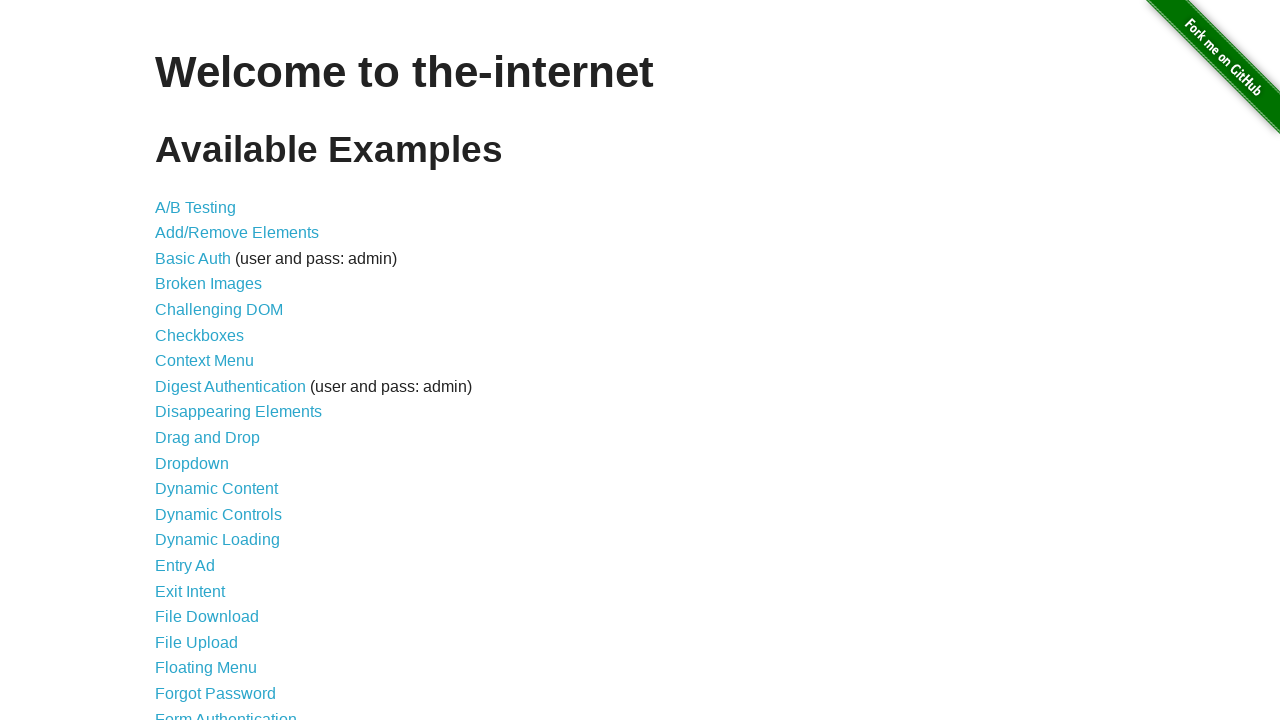

Clicked on 'Entry Ad' link to navigate to entry ad page at (185, 566) on xpath=//a[contains(text(),'Entry Ad')]
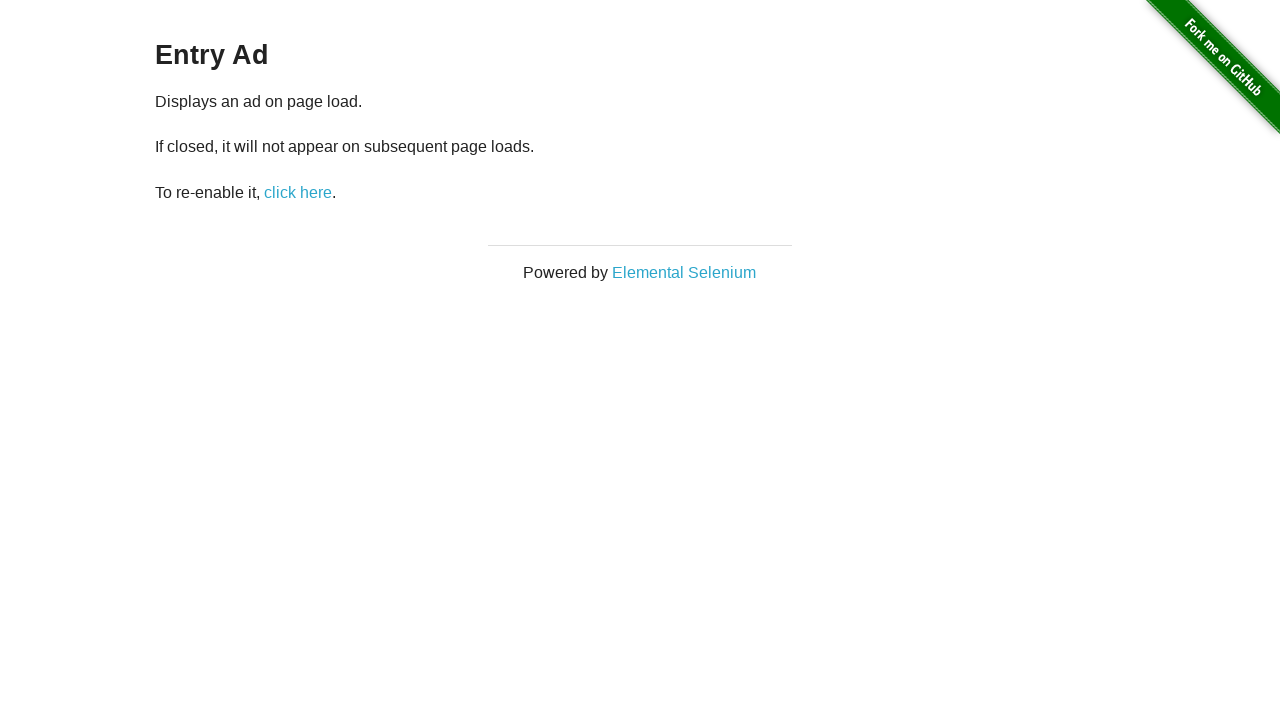

Waited for Entry Ad modal to appear
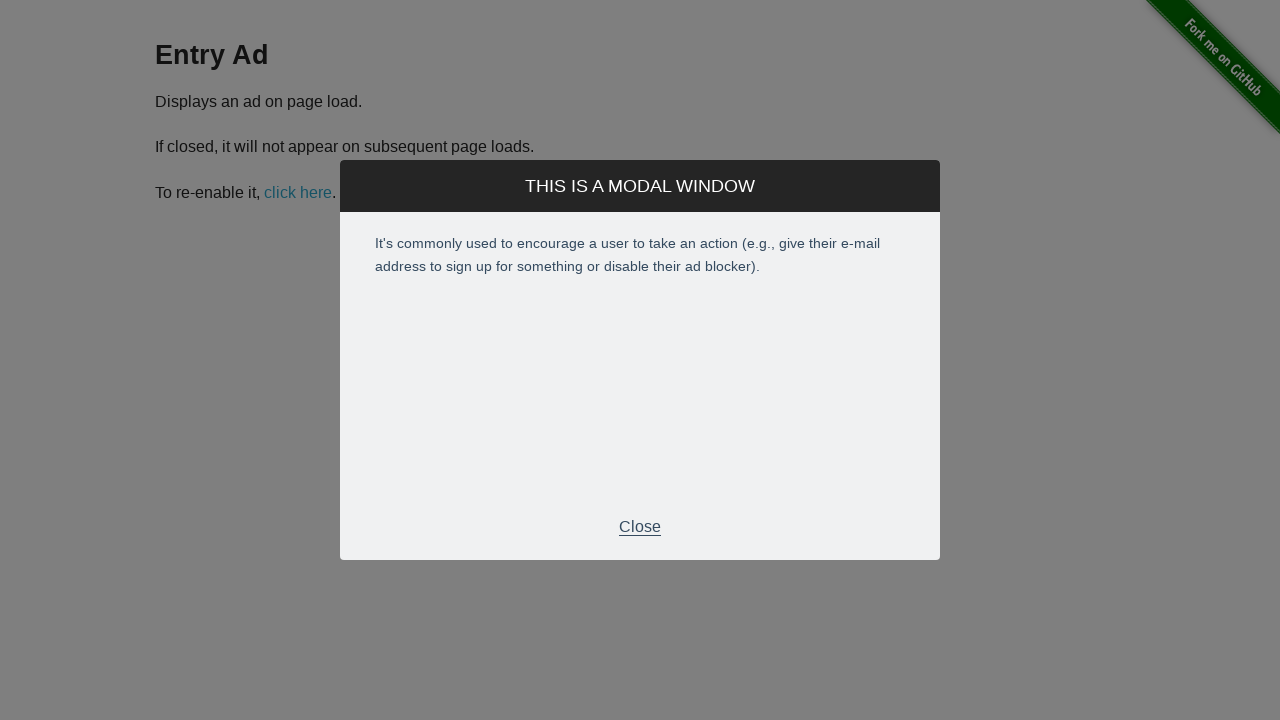

Clicked Close button to dismiss Entry Ad modal at (640, 527) on xpath=//p[contains(text(),'Close')]
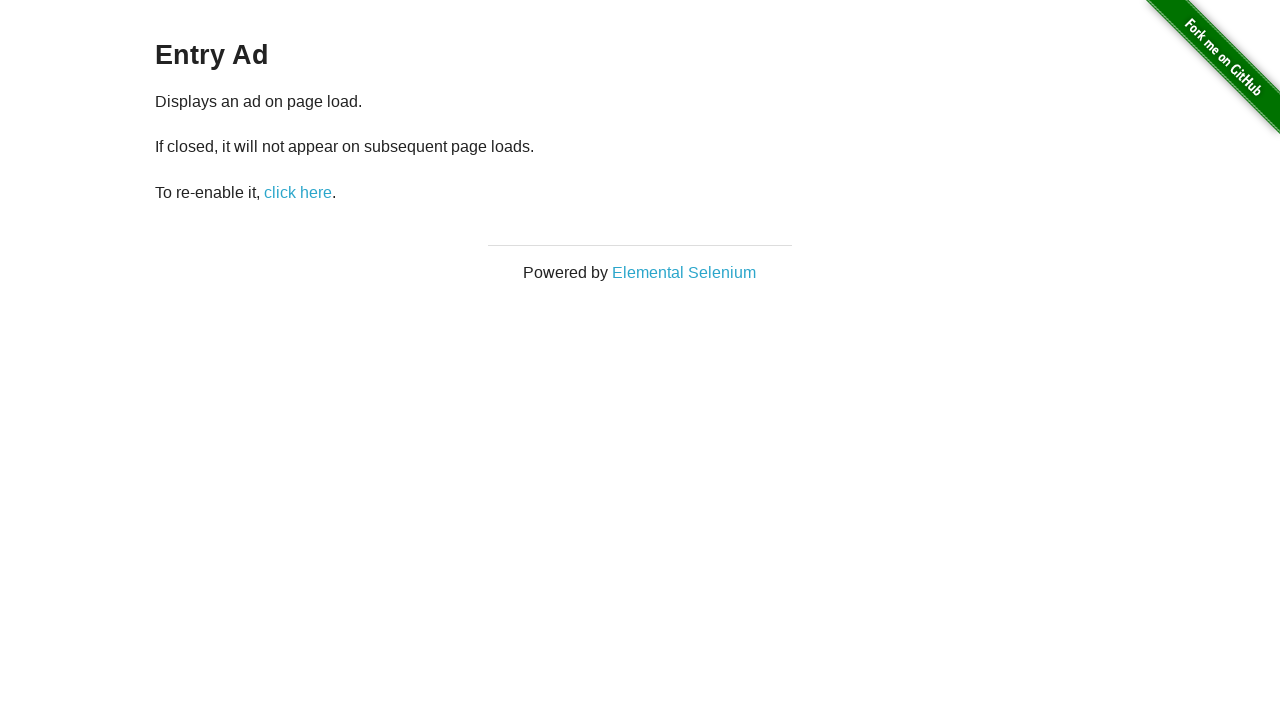

Waited for Entry Ad modal to close
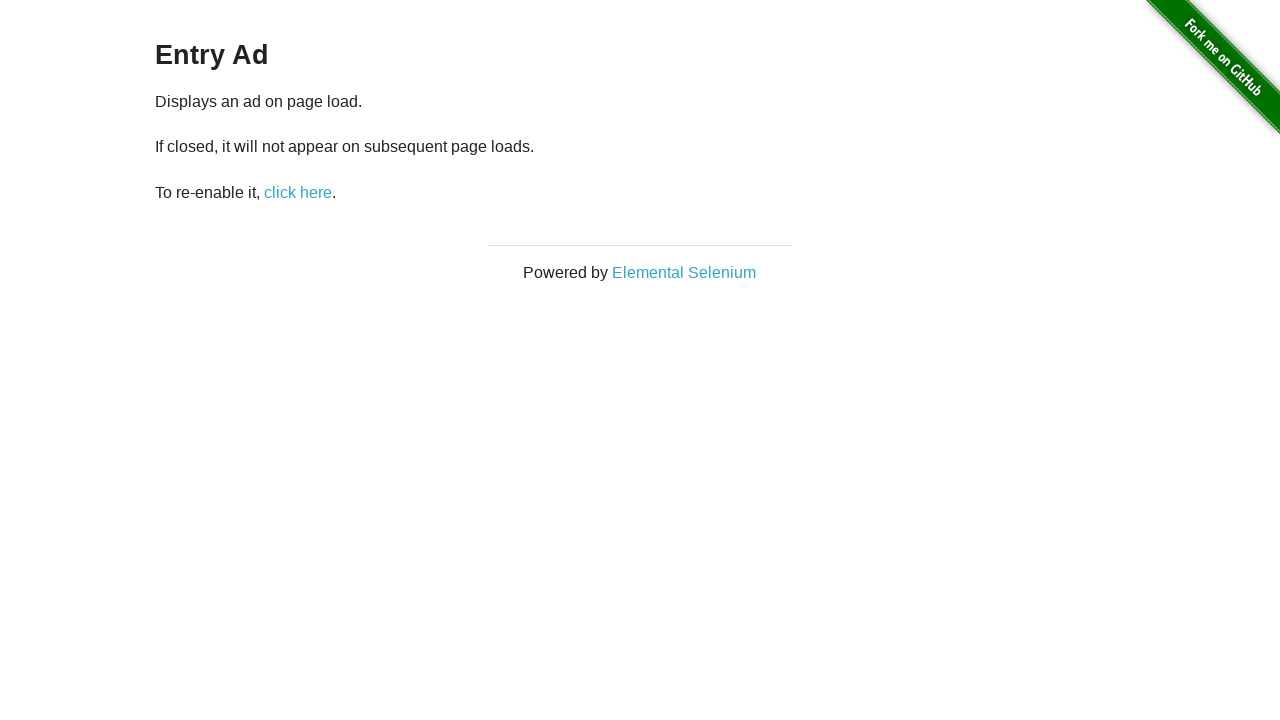

Refreshed the page to verify modal does not reappear
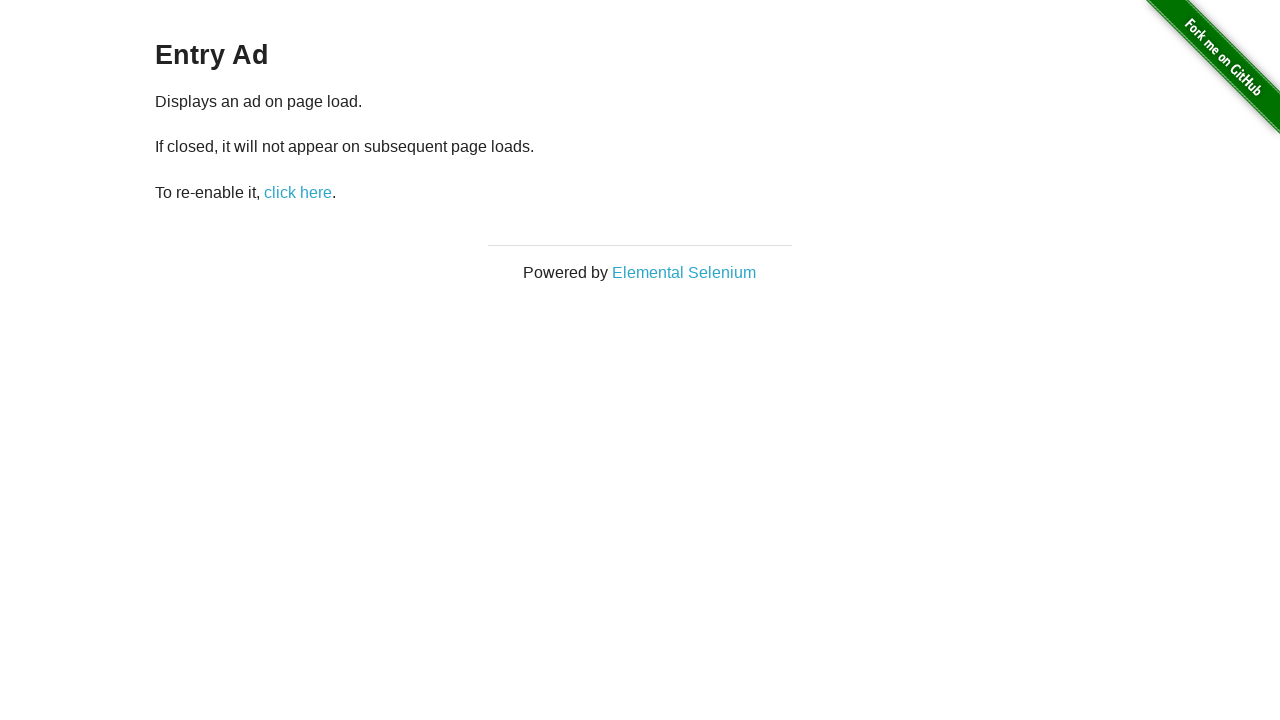

Waited for page to fully load after refresh
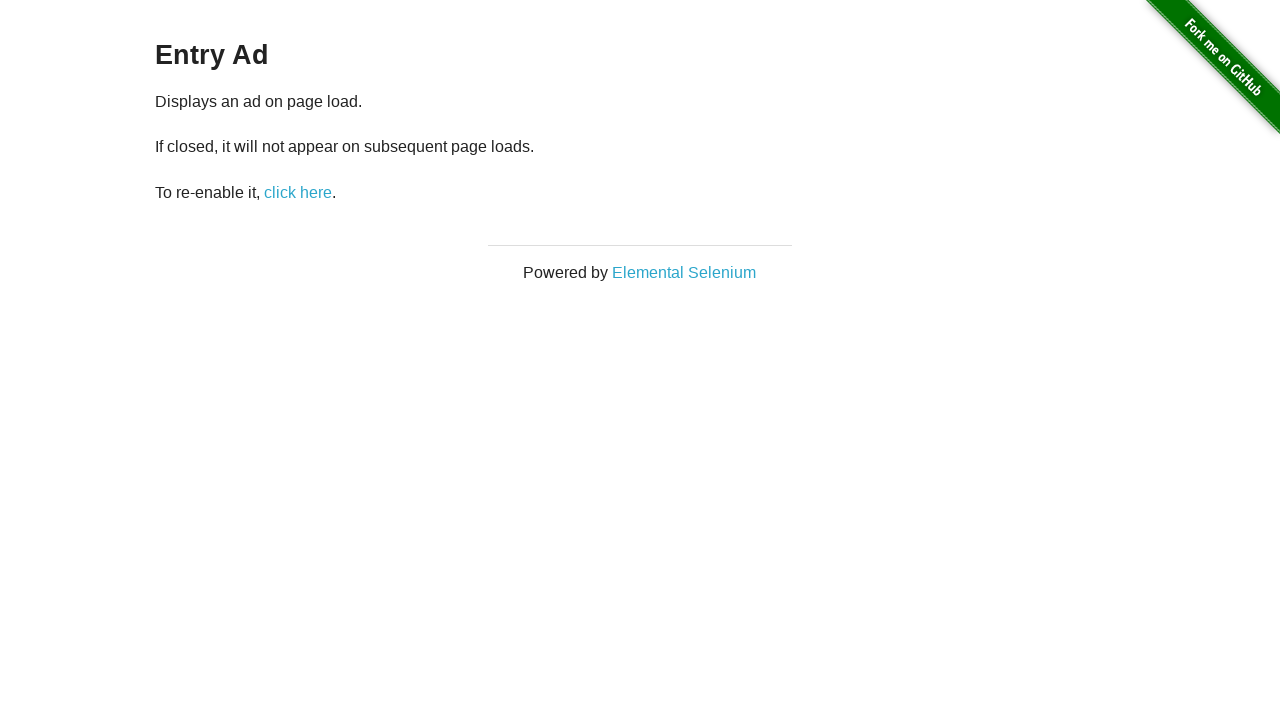

Verified that Entry Ad modal Close button is not visible after page refresh - modal dismissed successfully
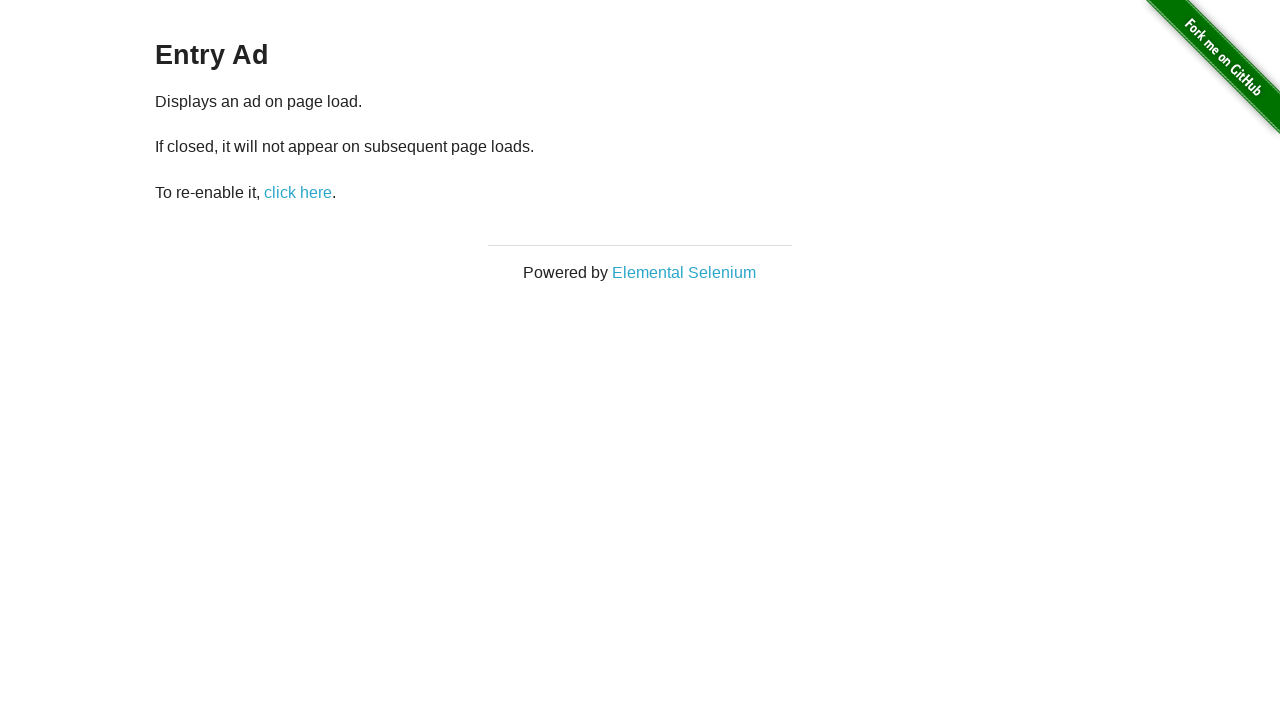

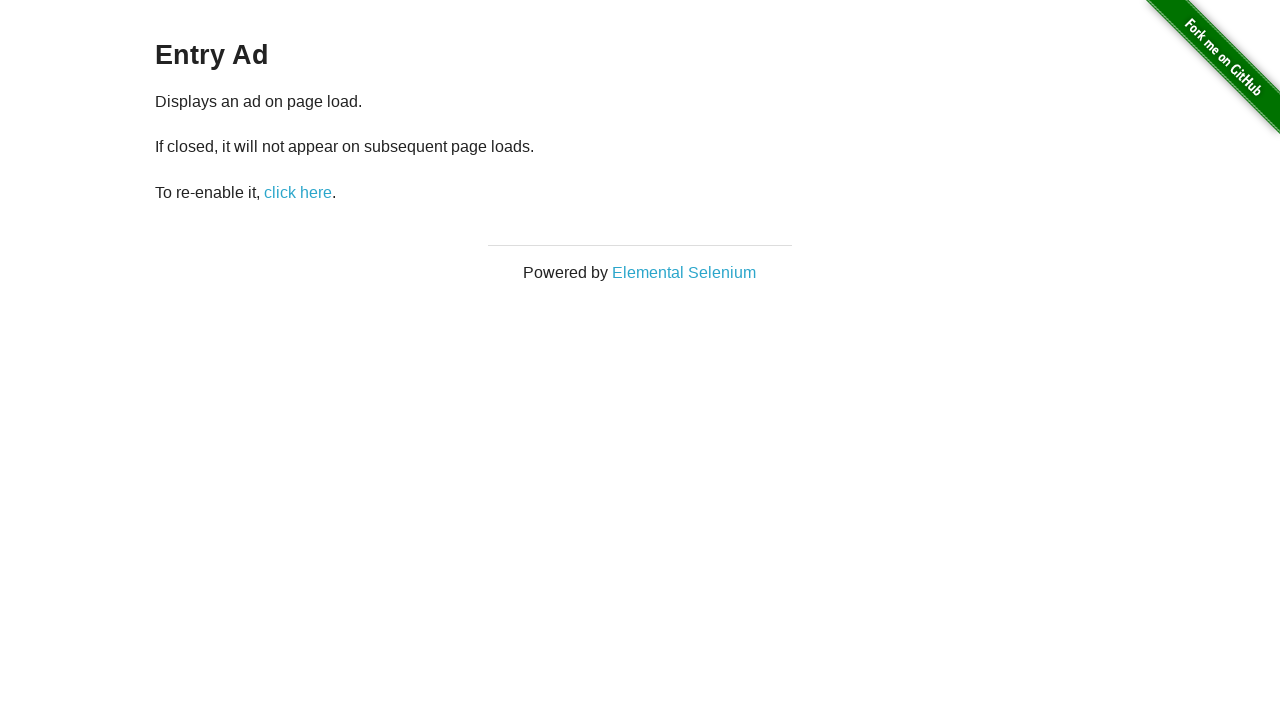